Waits for a price to reach $100, then books it and solves a math challenge by calculating a logarithmic expression

Starting URL: http://suninjuly.github.io/explicit_wait2.html

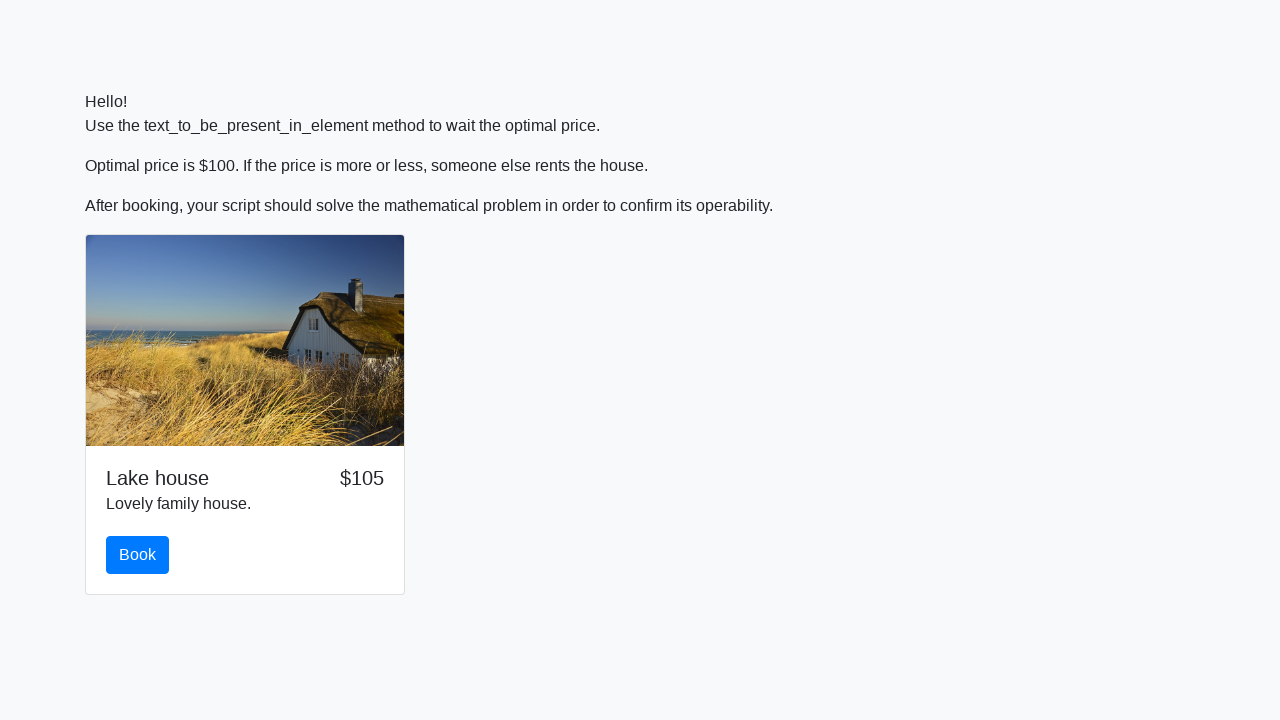

Waited for price to reach $100
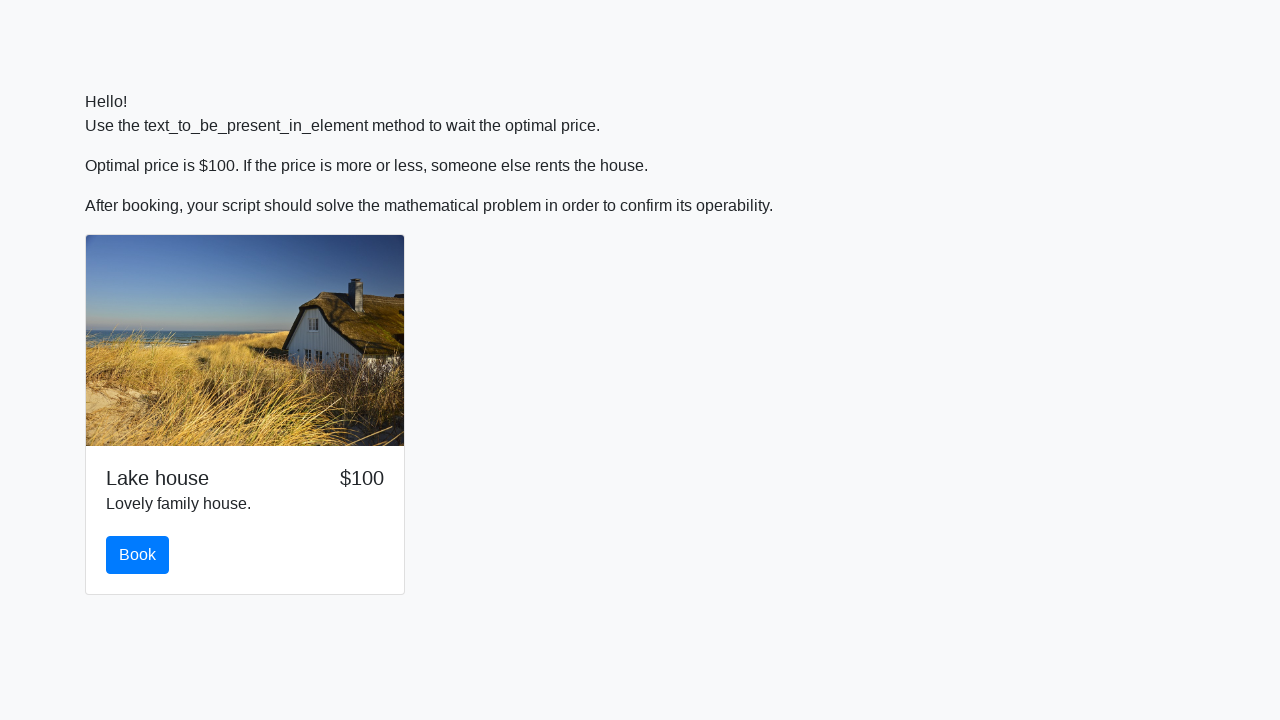

Clicked the book button at (138, 555) on #book
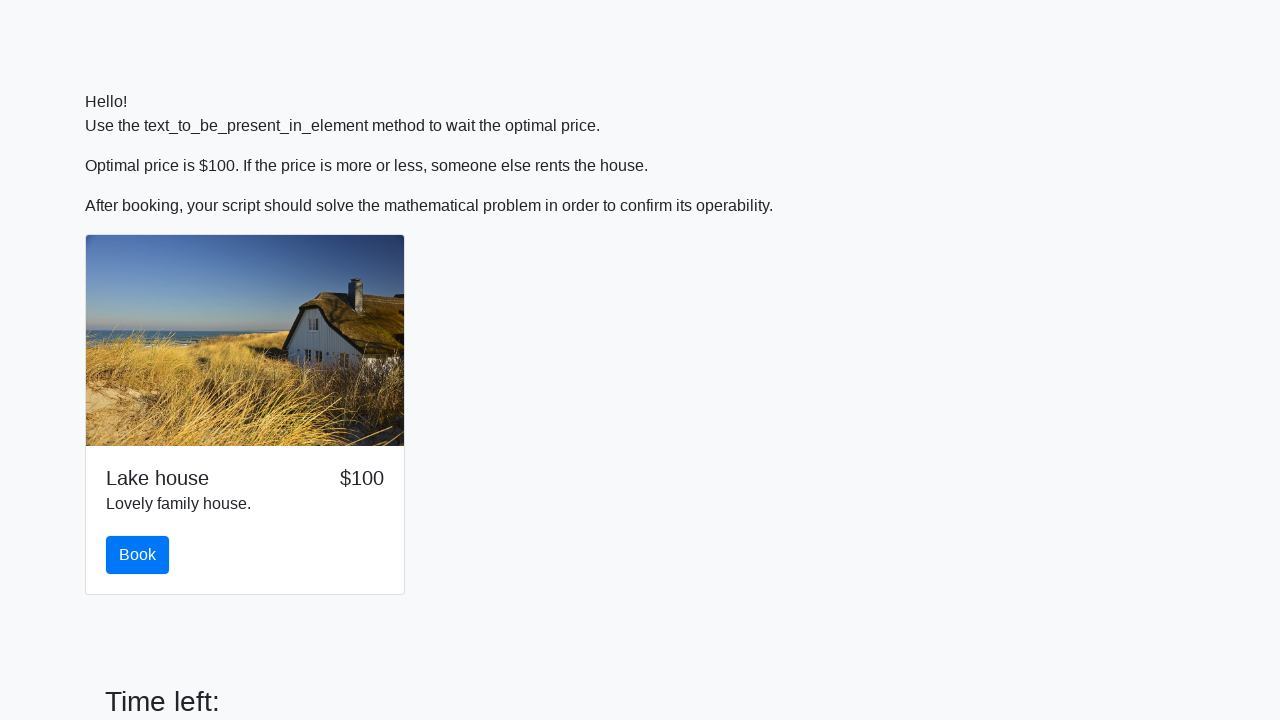

Scrolled to input value element
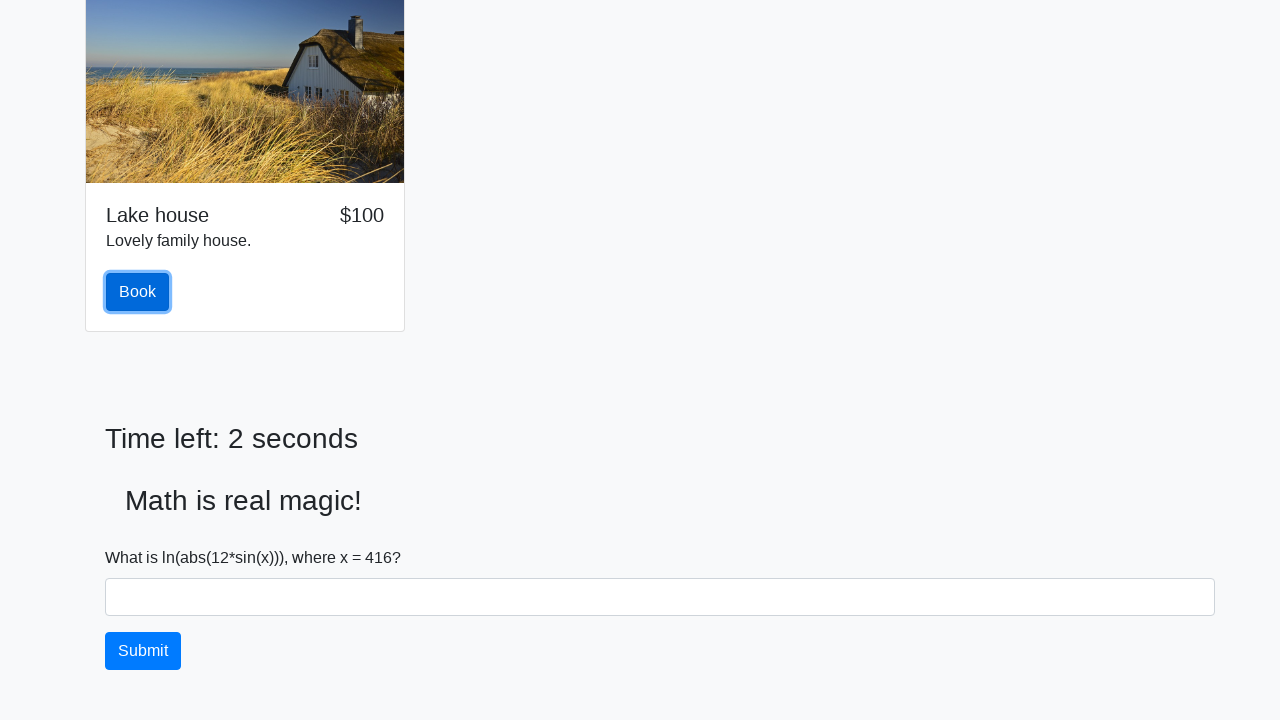

Retrieved input value: 416
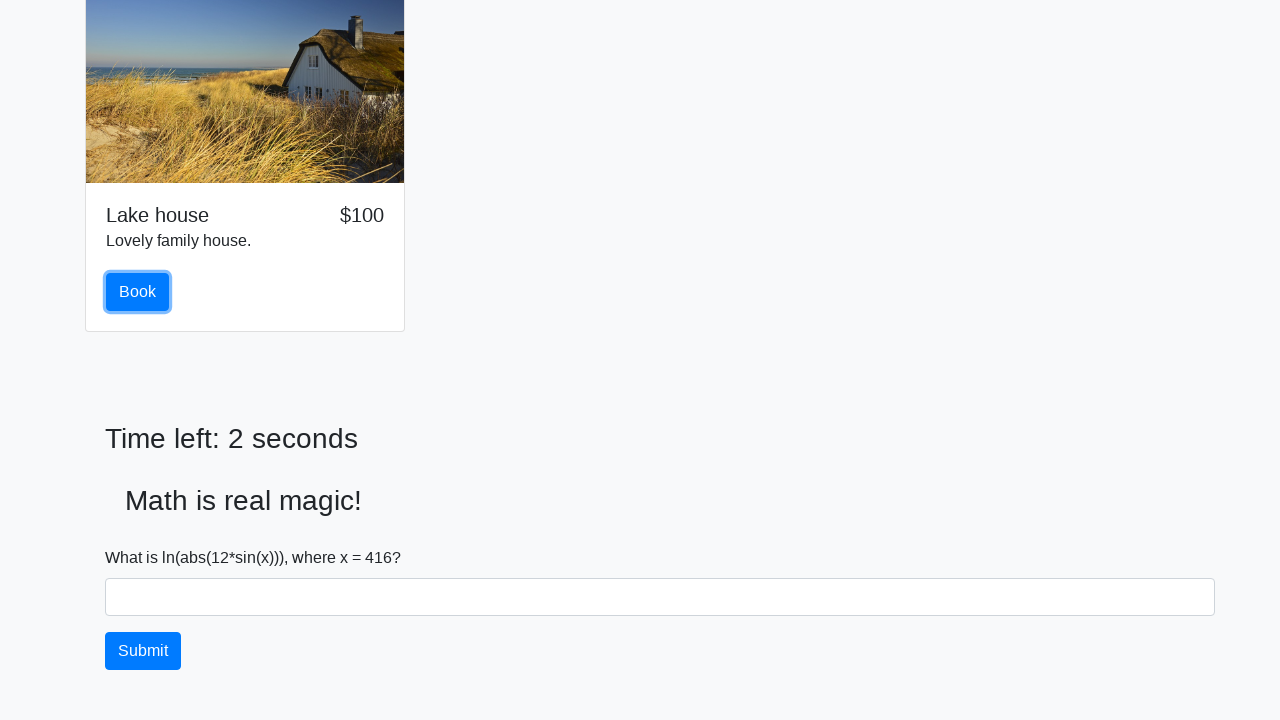

Calculated logarithmic expression result: 2.4504451653892767
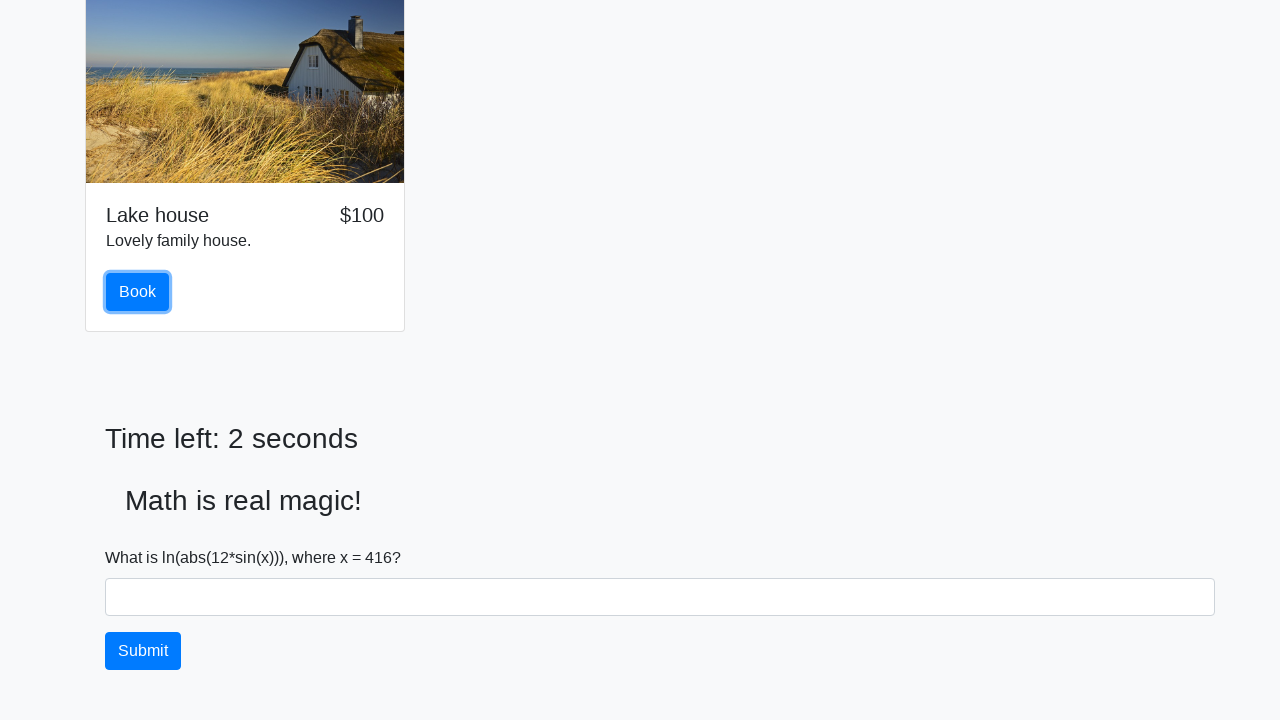

Filled form with calculated answer: 2.4504451653892767 on .form-control
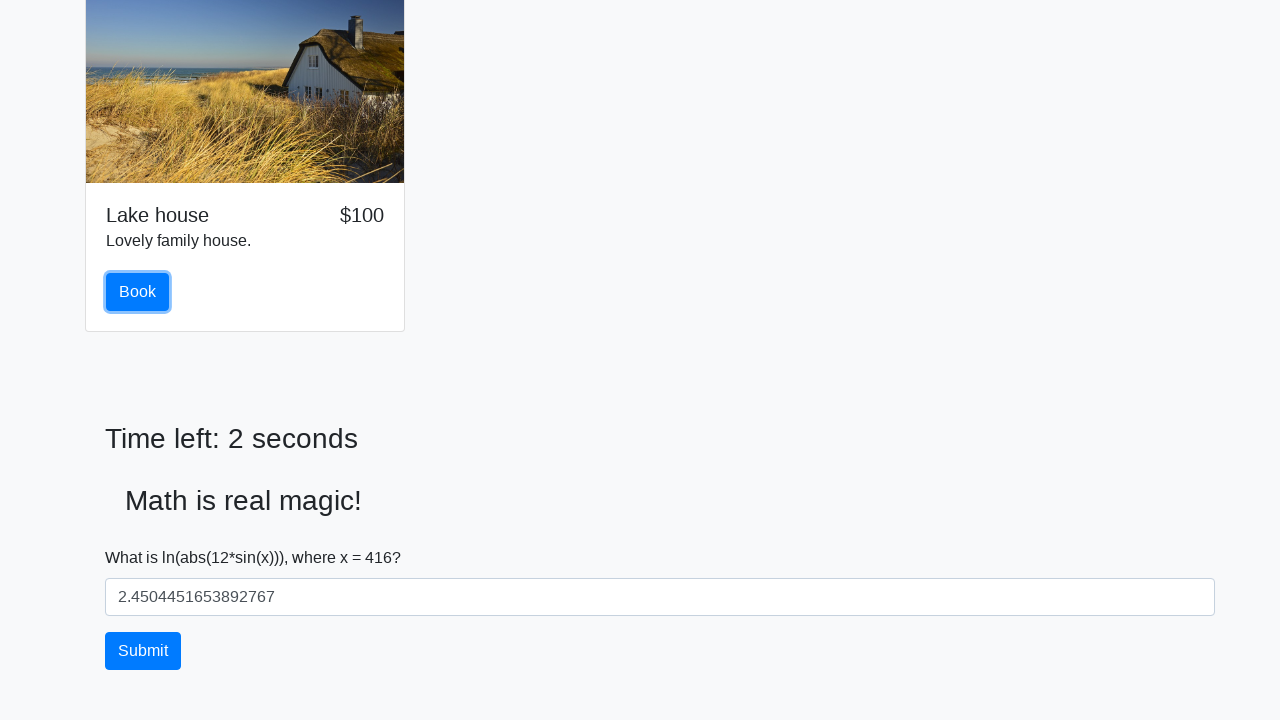

Clicked solve button to submit answer at (143, 651) on #solve
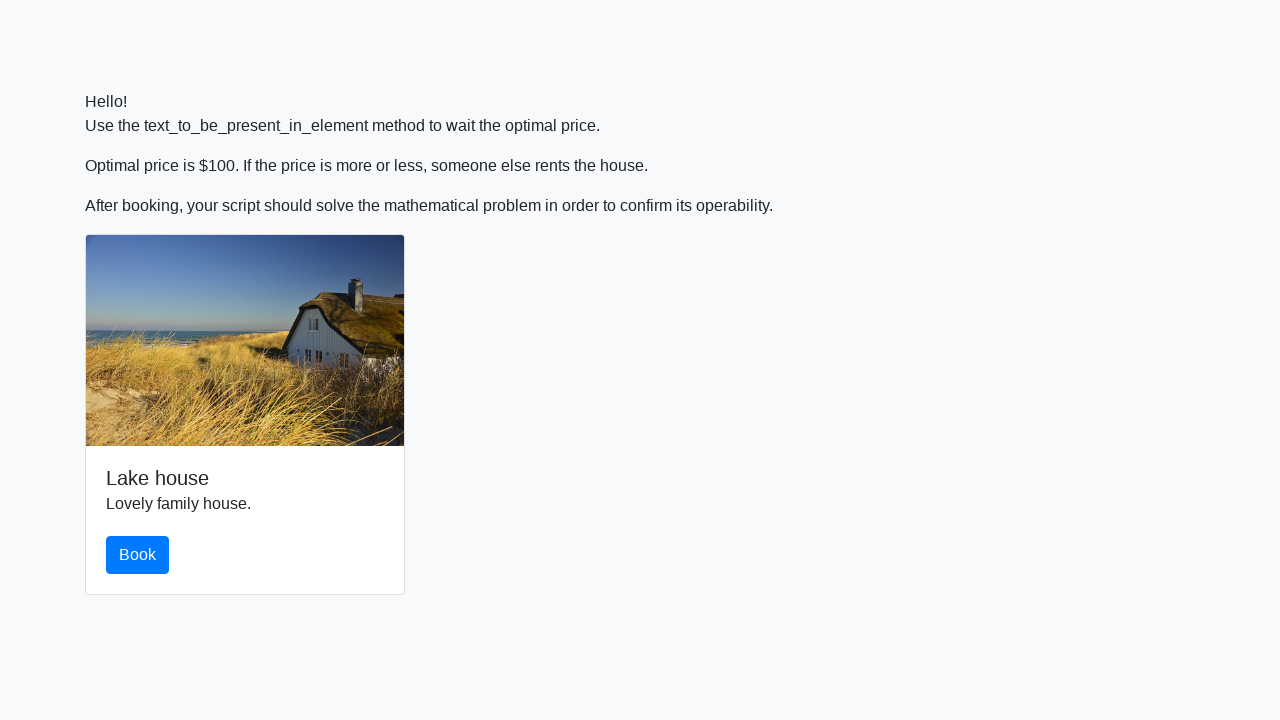

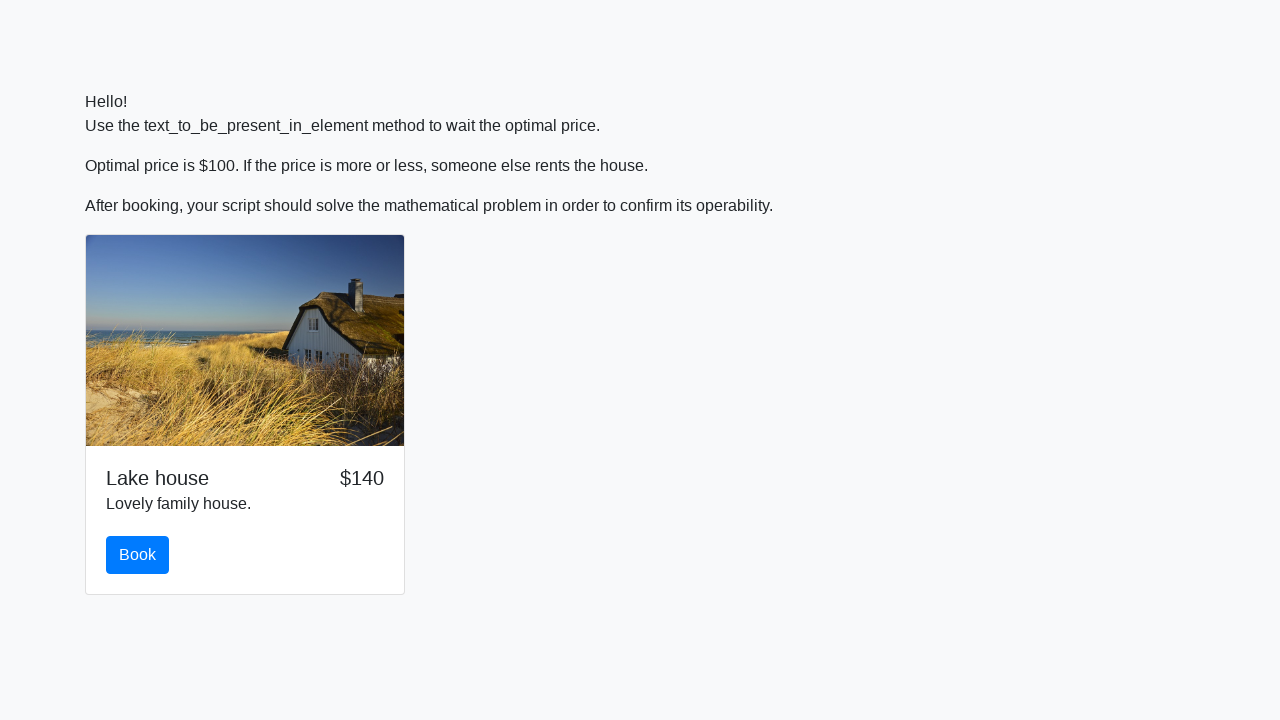